Tests drag and drop functionality by dragging an image element and dropping it into a target box on a demo page.

Starting URL: https://formy-project.herokuapp.com/dragdrop

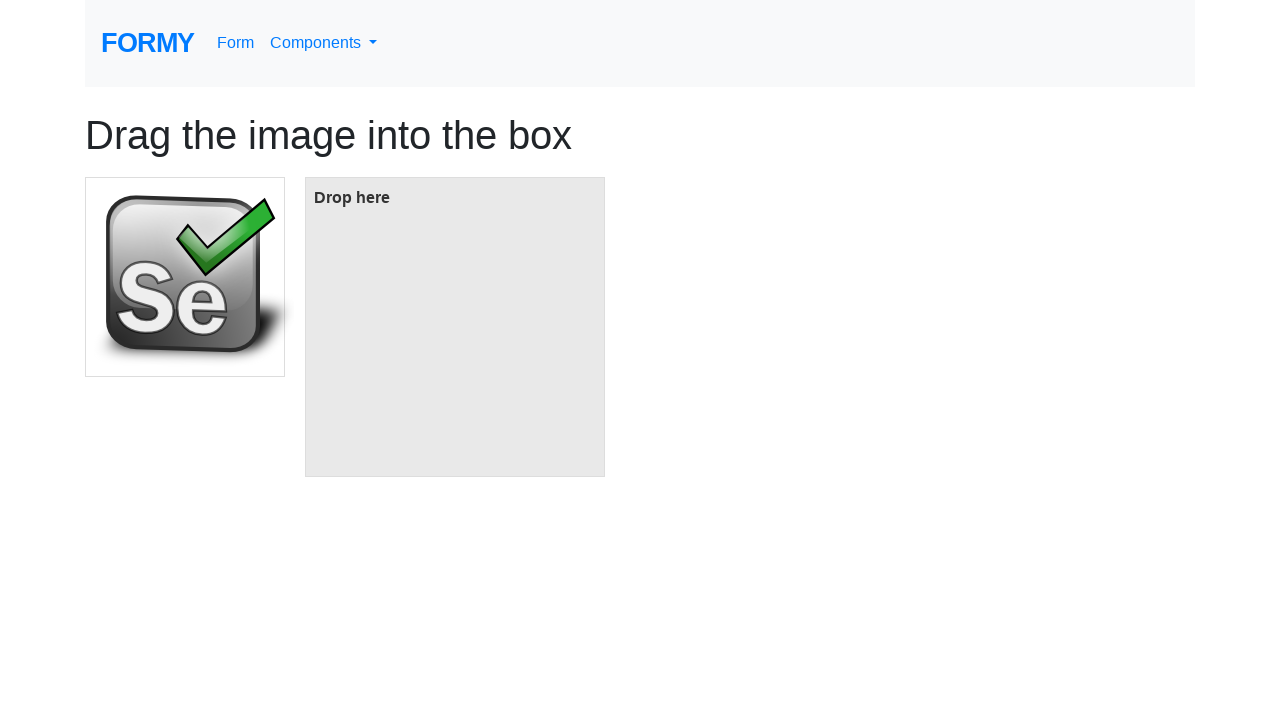

Located the draggable image element
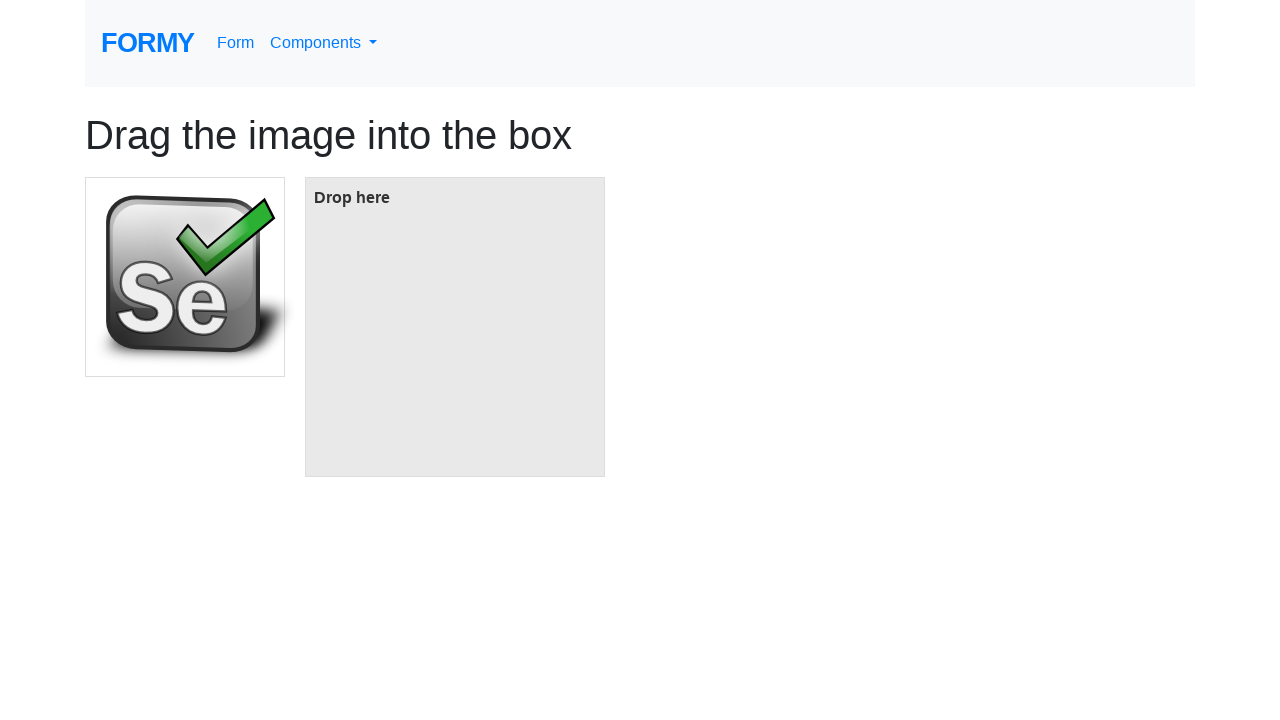

Located the drop target box
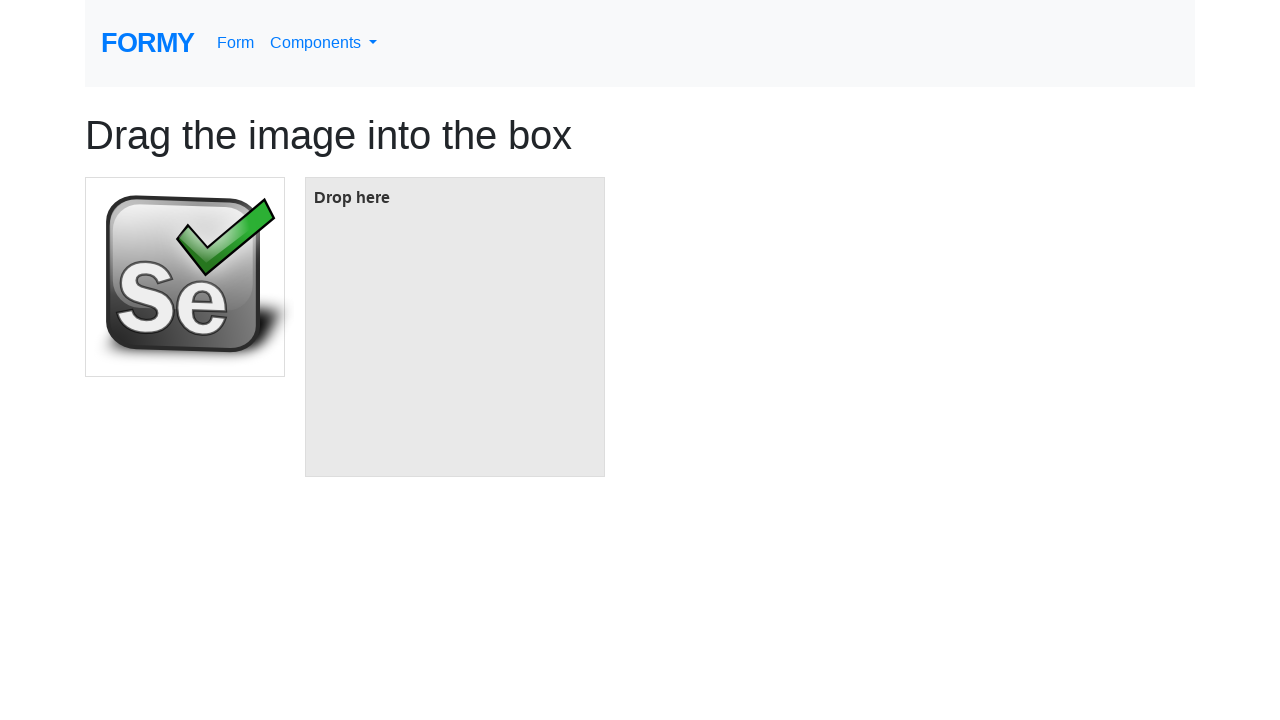

Dragged image element and dropped it into target box at (455, 327)
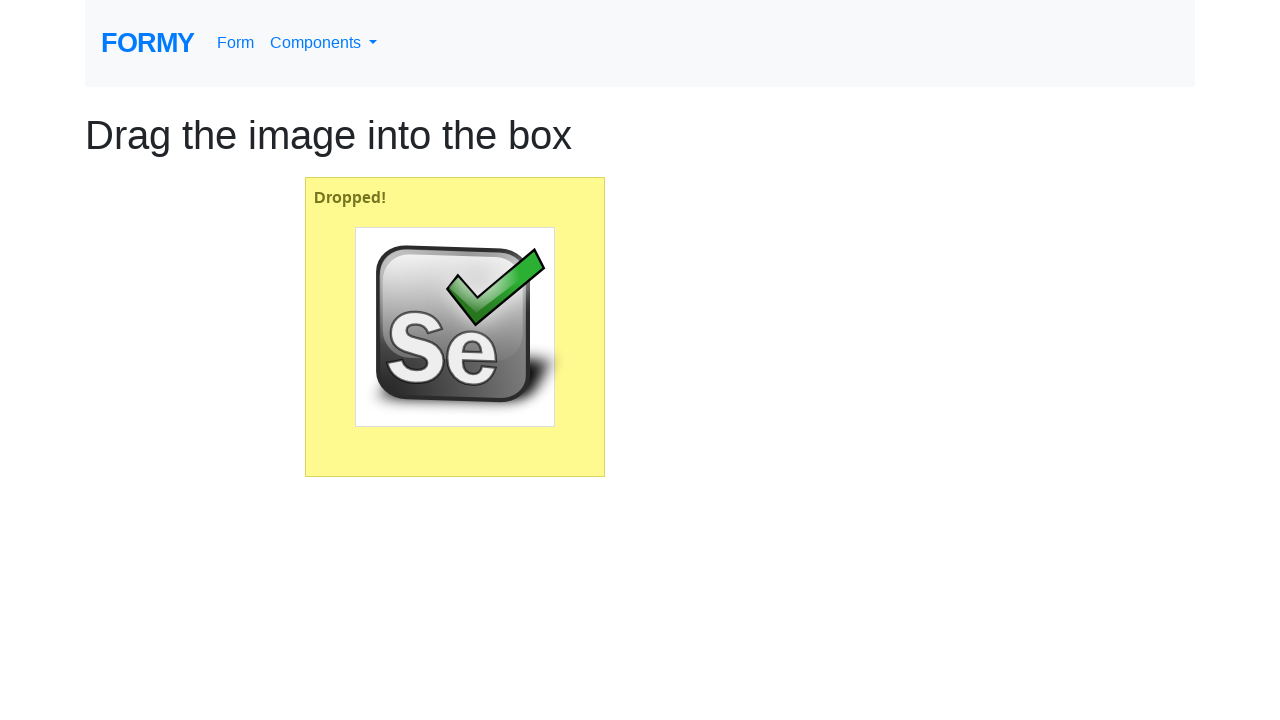

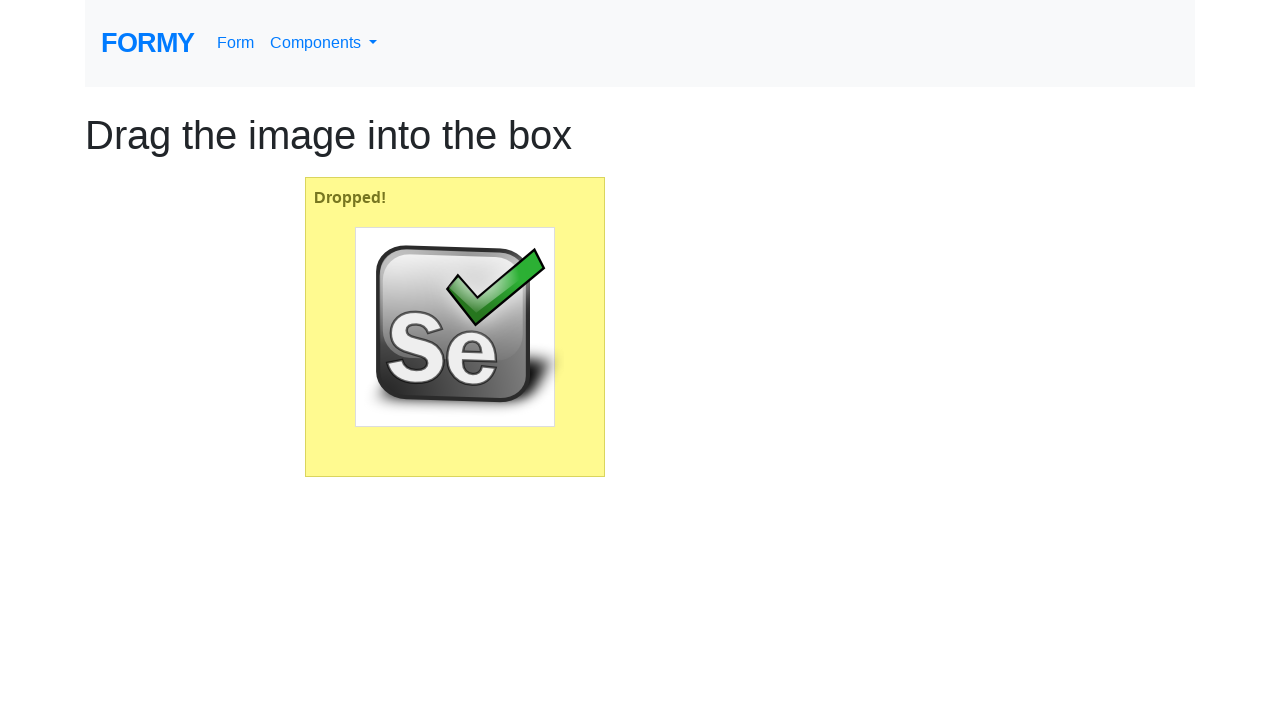